Tests dynamic controls on a page by clicking buttons to remove/enable elements and verifying the message displayed

Starting URL: http://the-internet.herokuapp.com/dynamic_controls

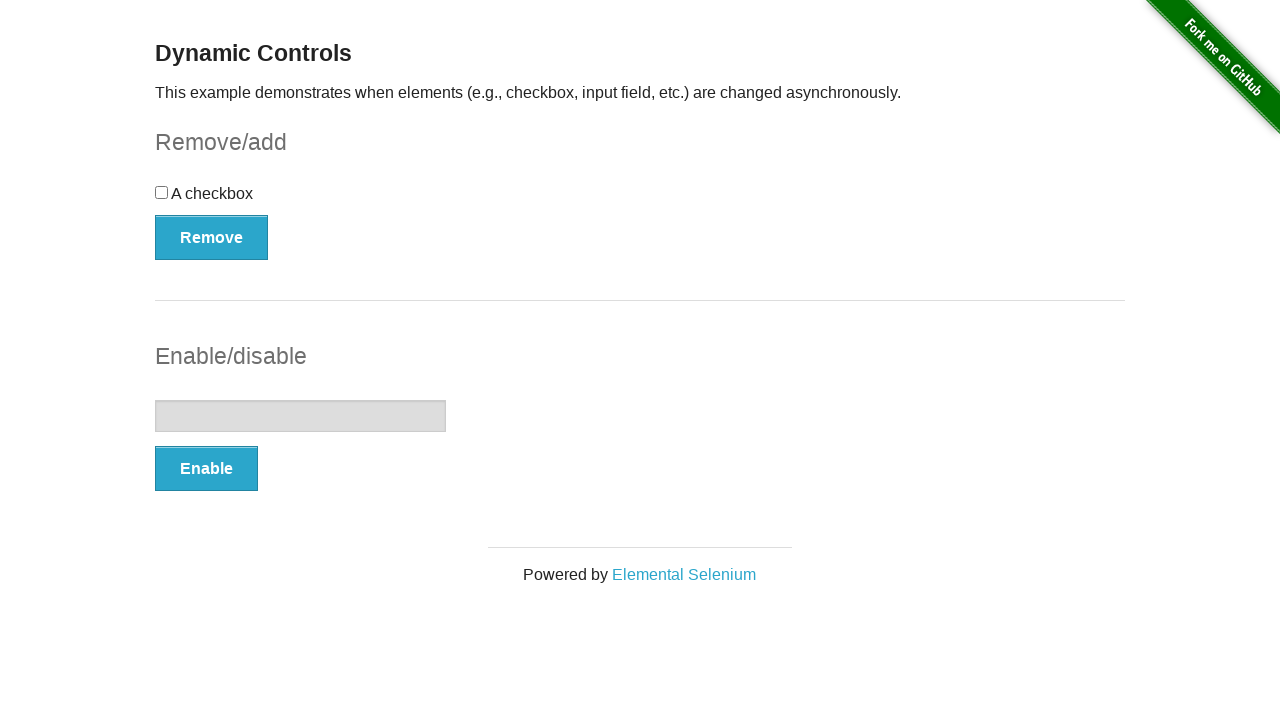

Clicked remove/add button in checkbox example section at (212, 237) on #checkbox-example > button
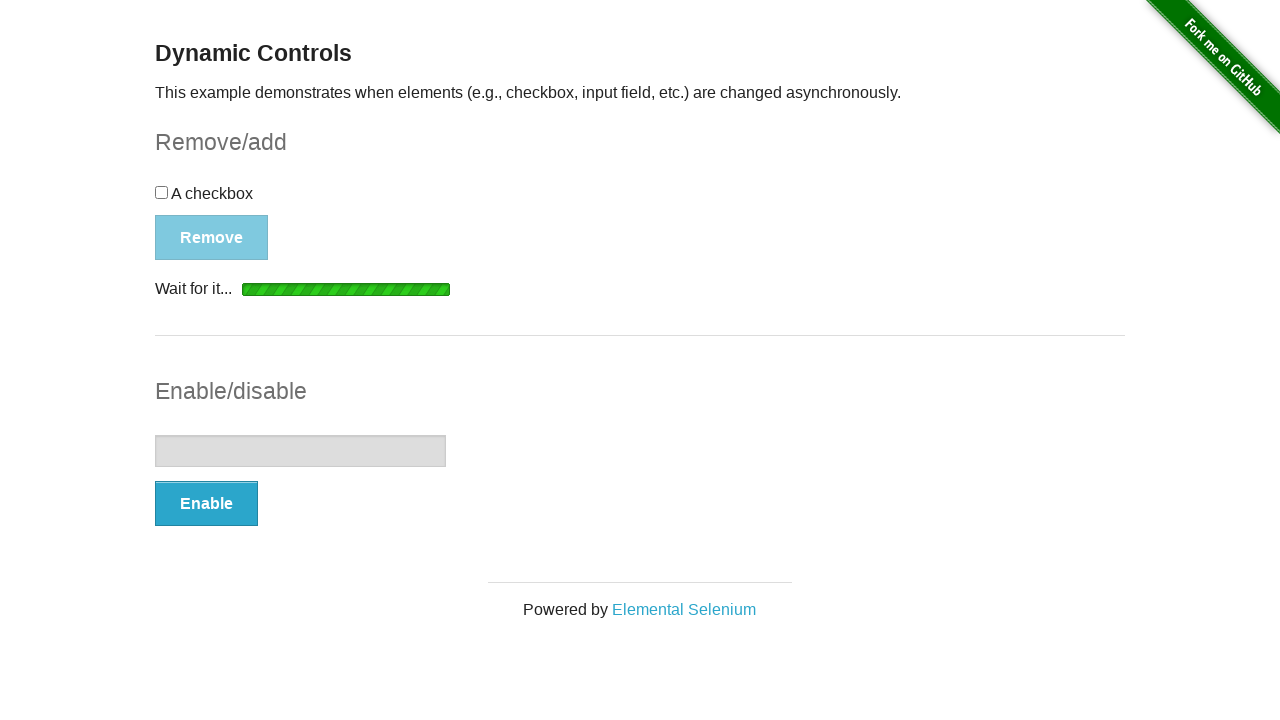

Clicked enable/disable button in input example section at (206, 504) on #input-example > button
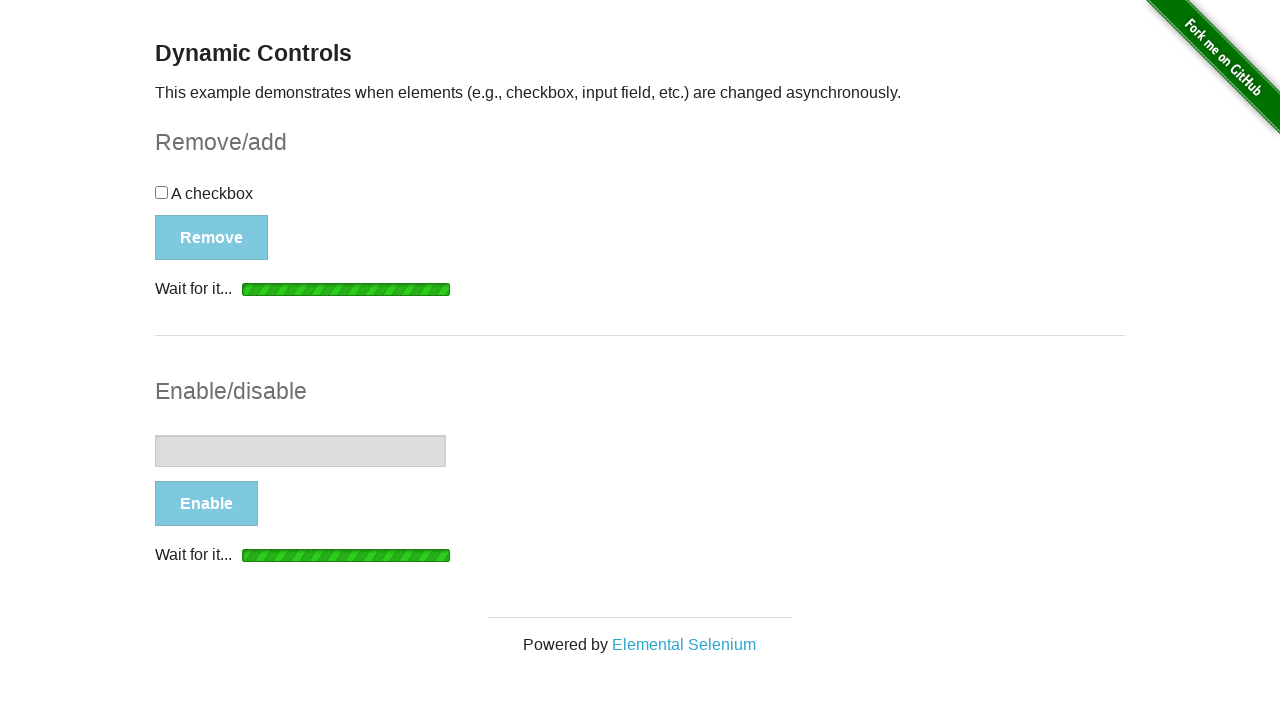

Message element became visible
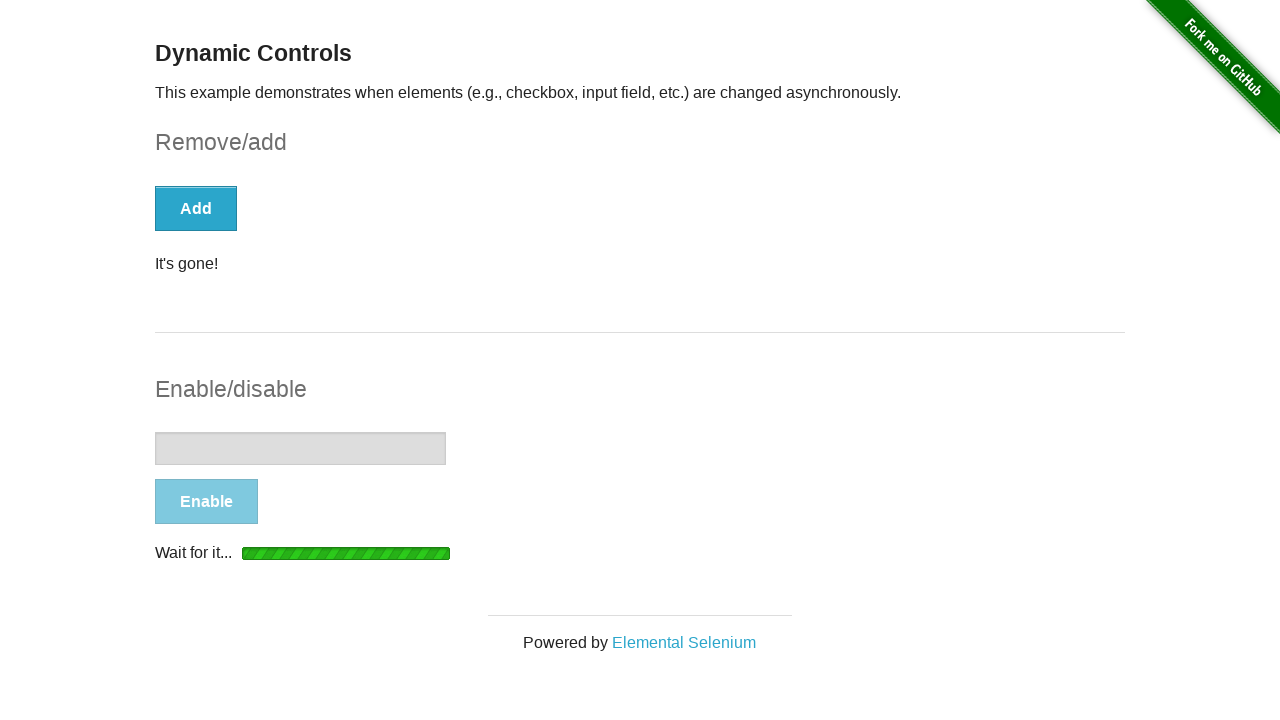

Retrieved message text: 'It's gone!'
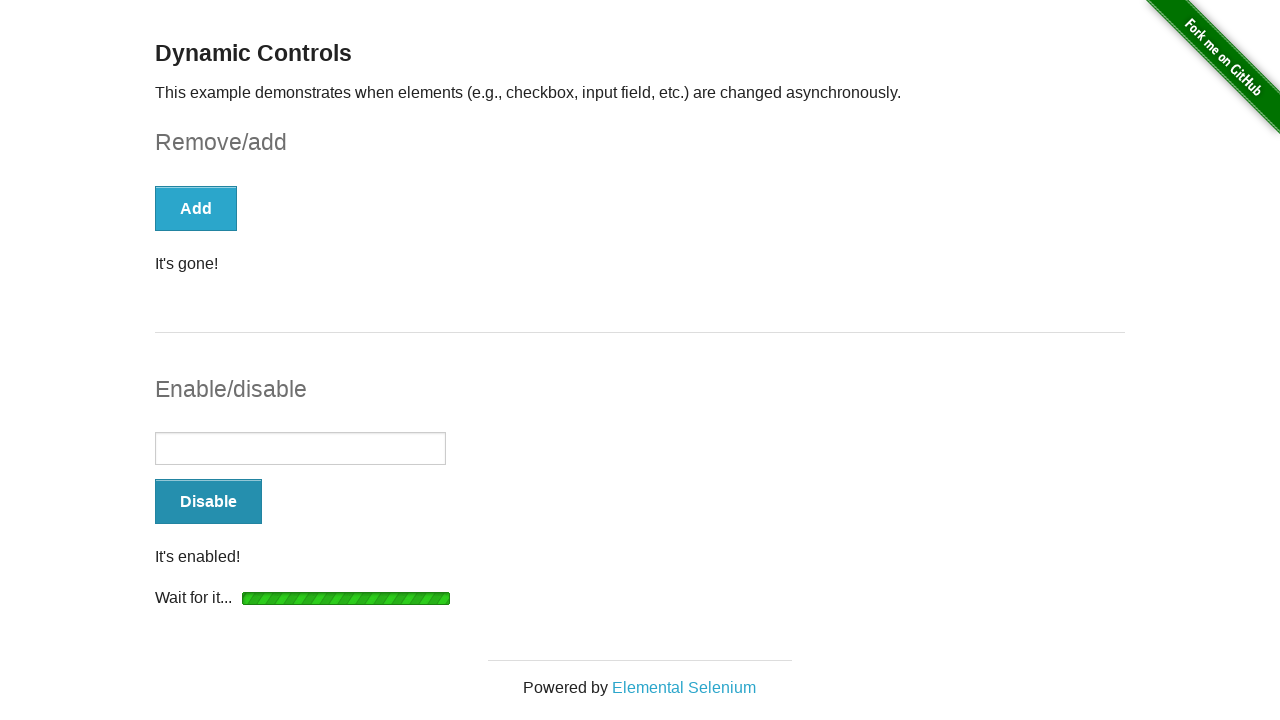

Verified message text matches expected value 'It's gone!'
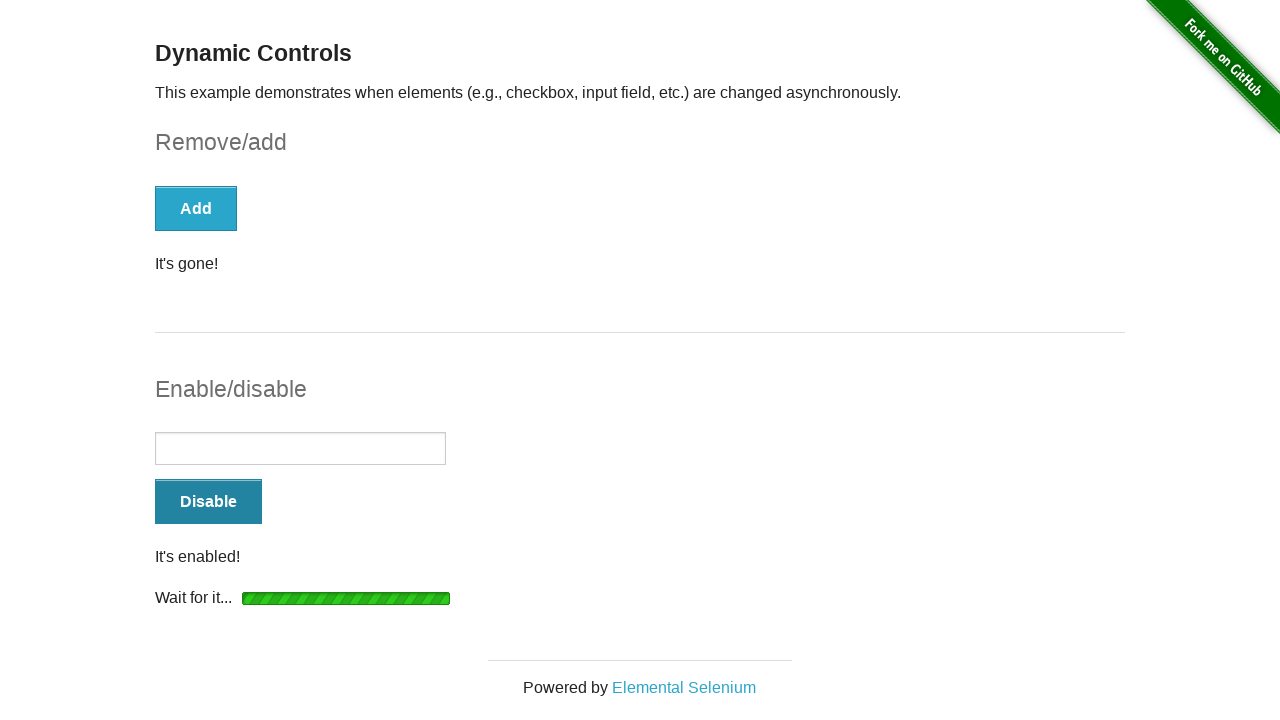

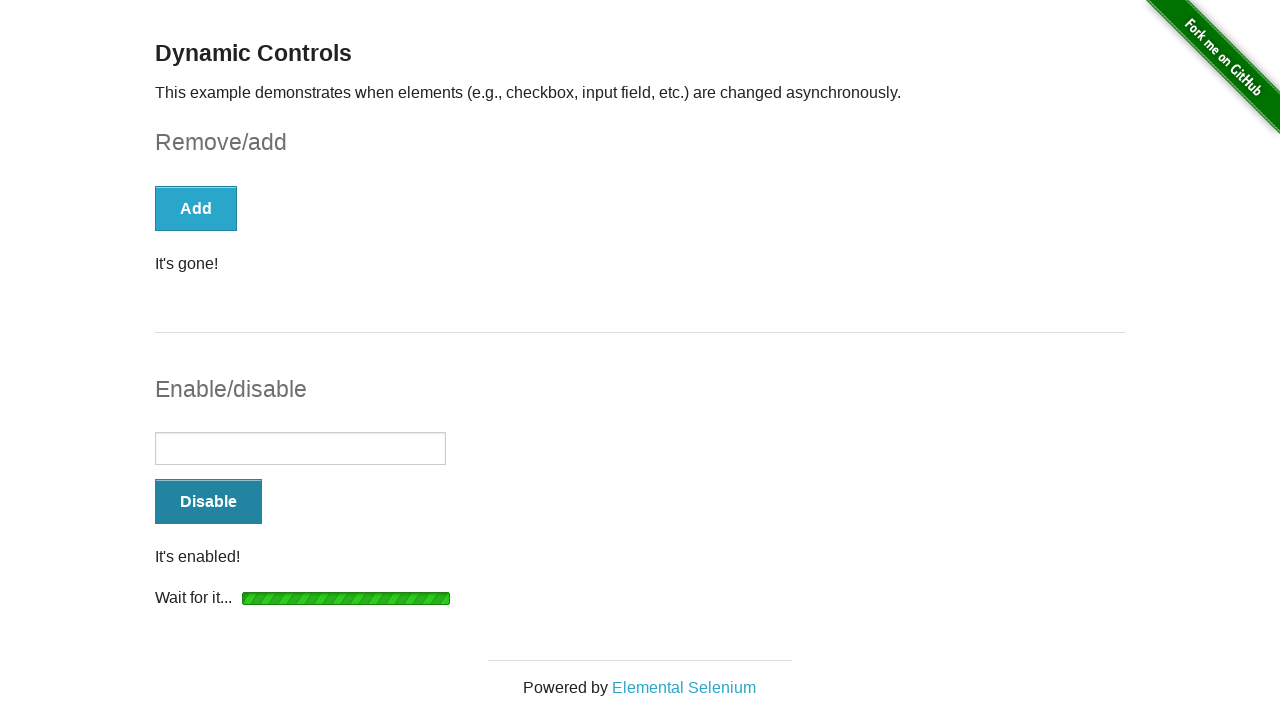